Clicks on the sign-in link and verifies the username field is enabled, then enters a username

Starting URL: https://www.redmine.org

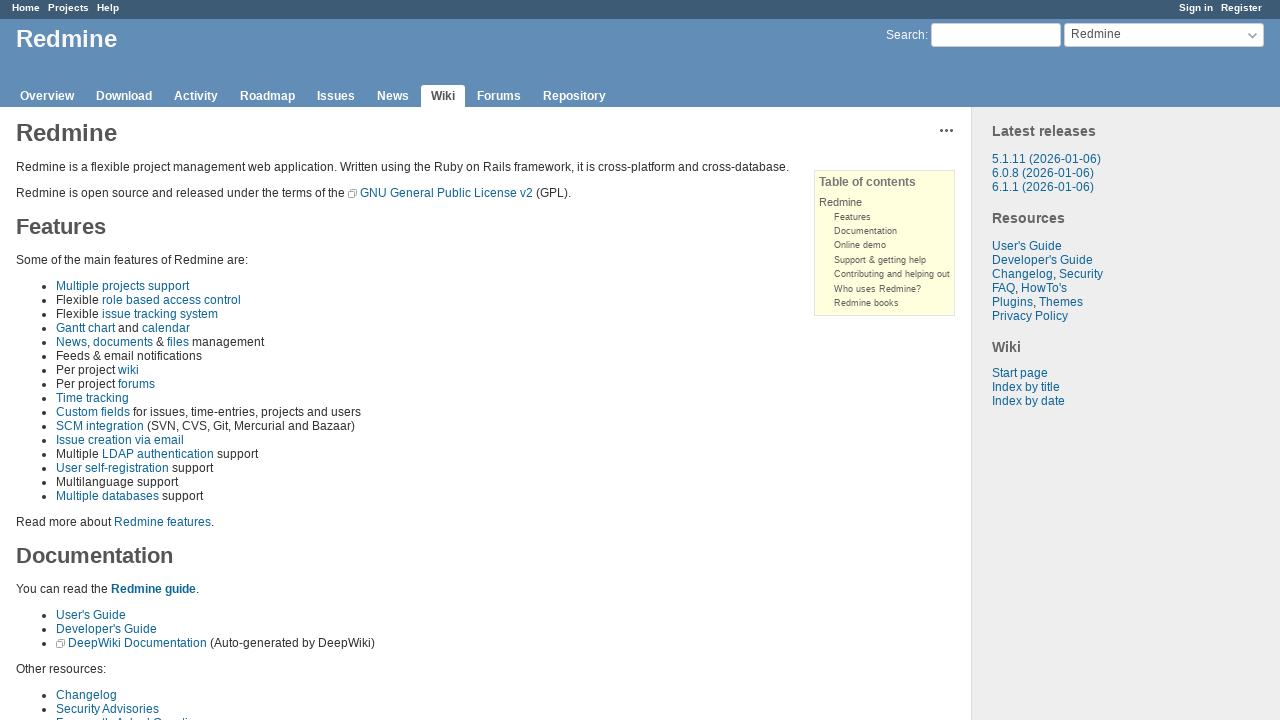

Clicked on the sign-in link at (1196, 8) on xpath=//*[@id="account"]/ul/li[1]/a
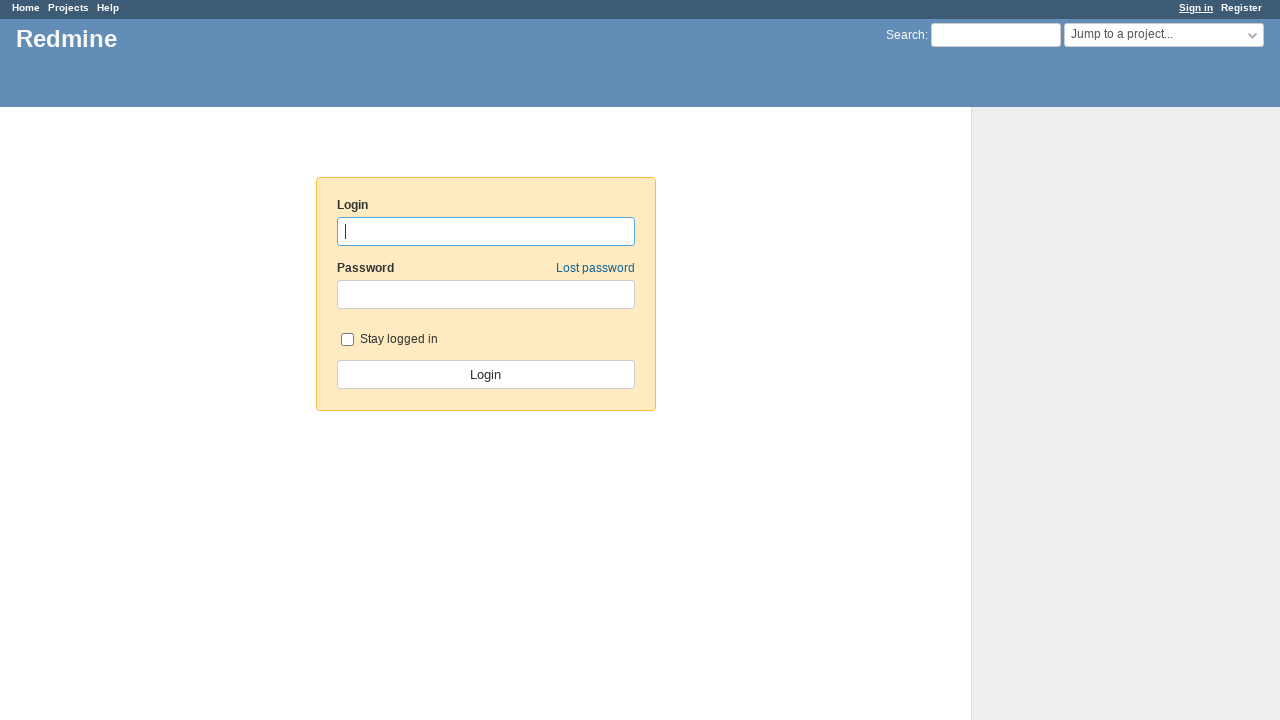

Located the username field
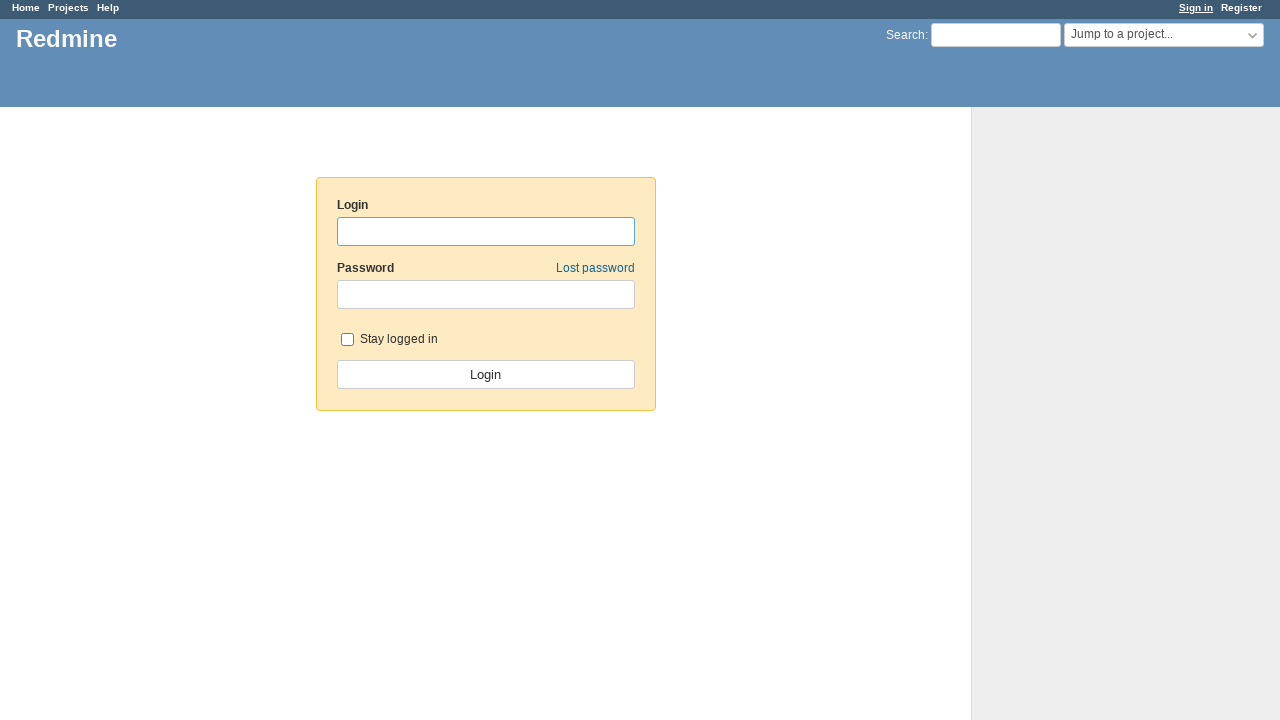

Verified that the username field is enabled
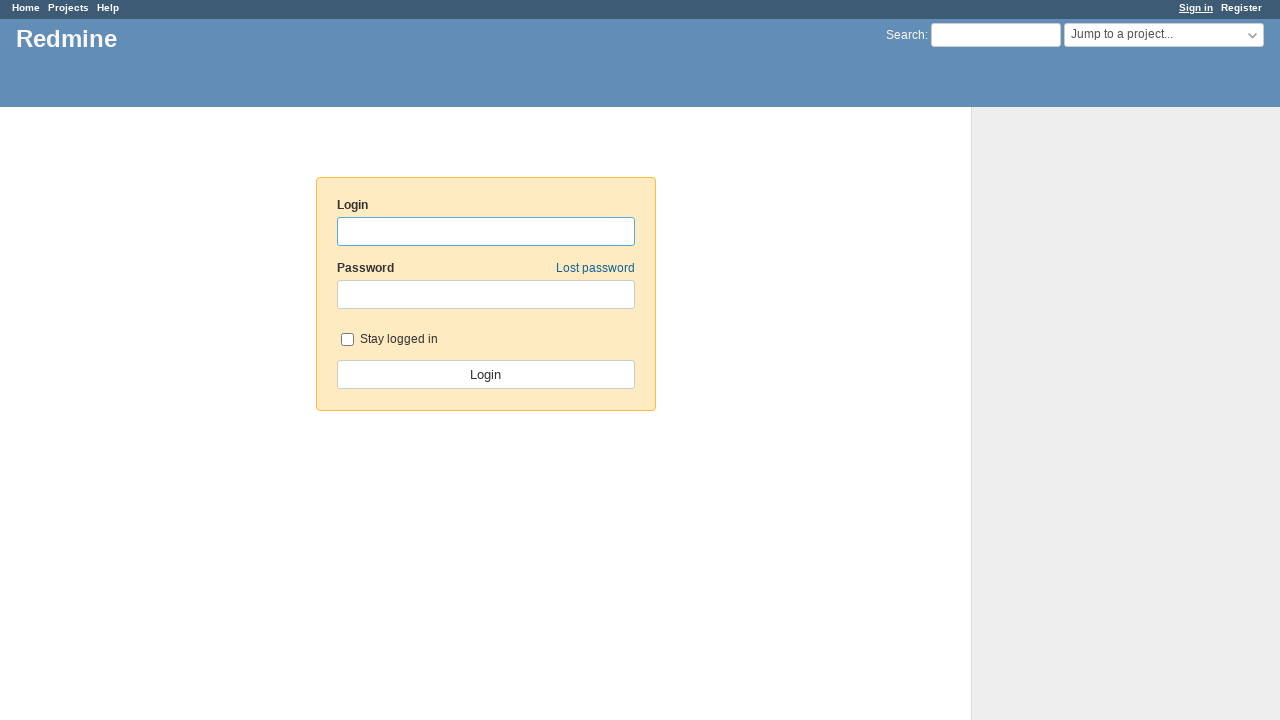

Entered username 'testuser123' into the username field on xpath=//*[@id="username"]
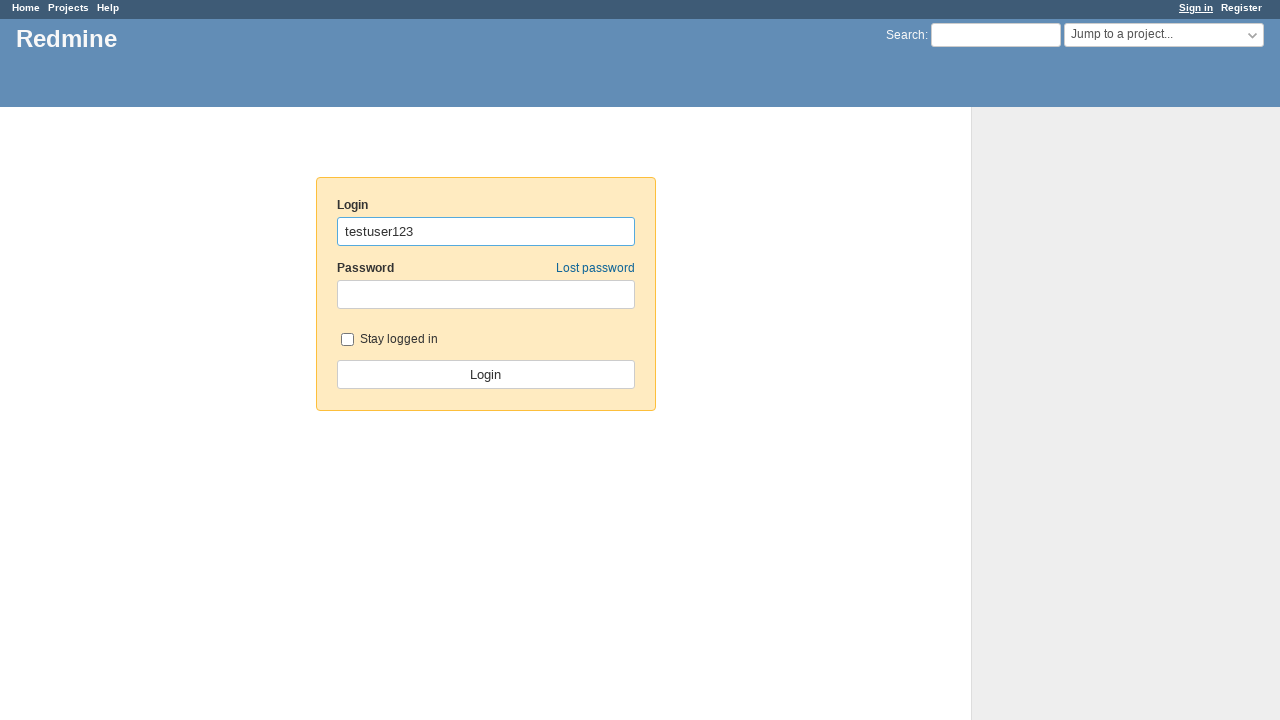

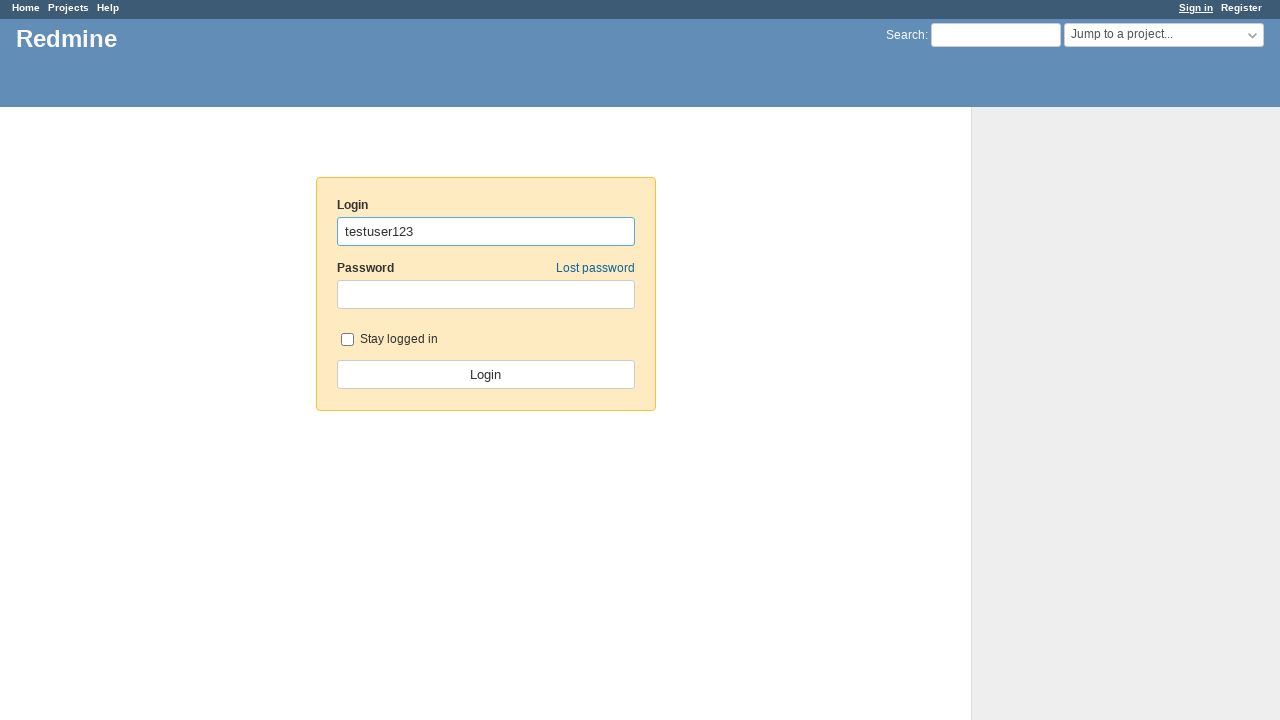